Tests a complete e-commerce shopping flow on Jupiter Toys website: clicking start shopping, adding a teddy bear to cart, verifying cart contents and pricing, proceeding to checkout, filling out shipping and payment details, and verifying order confirmation.

Starting URL: https://jupiter.cloud.planittesting.com

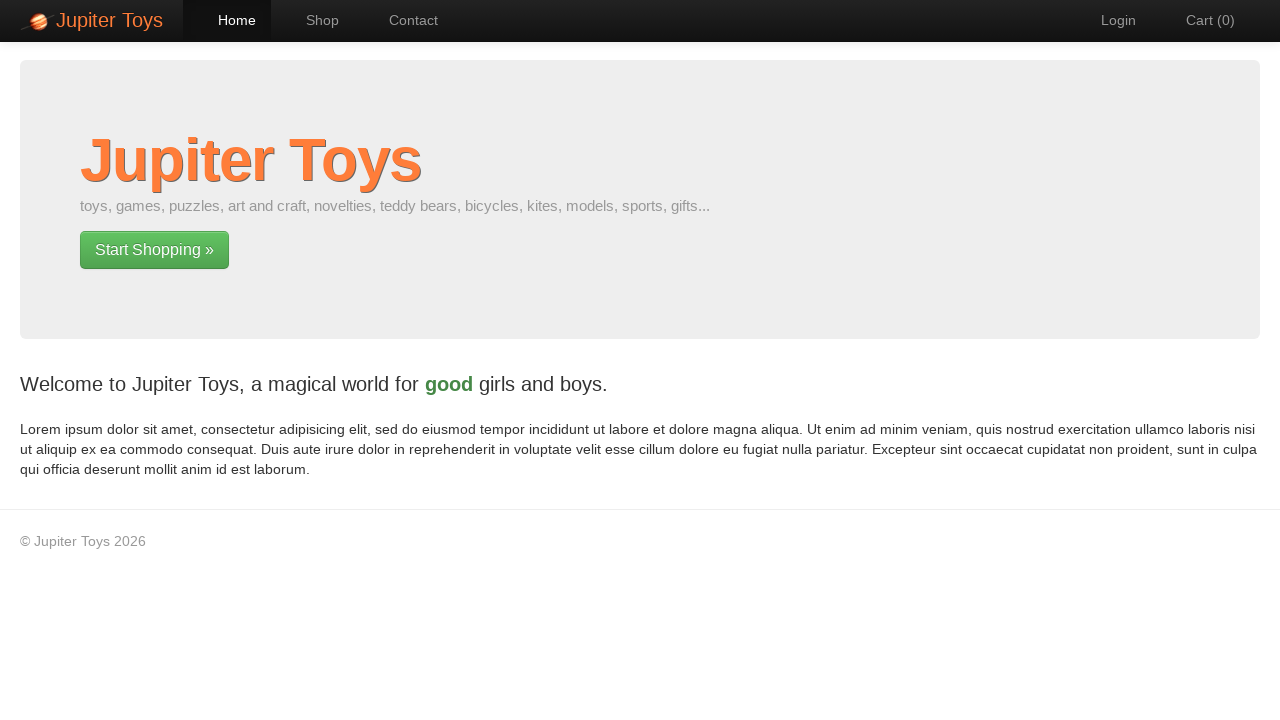

Verified page title contains 'Jupiter Toys'
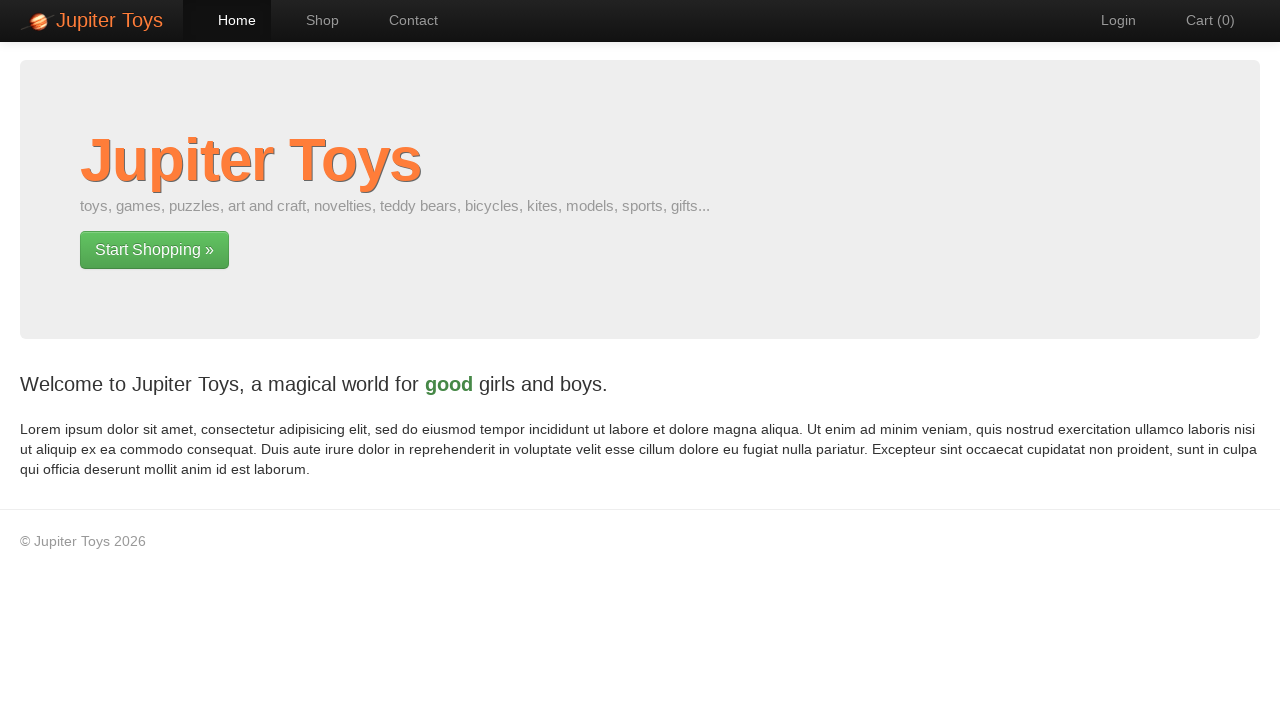

Clicked 'Start Shopping' button at (154, 250) on a.btn.btn-success.btn-large
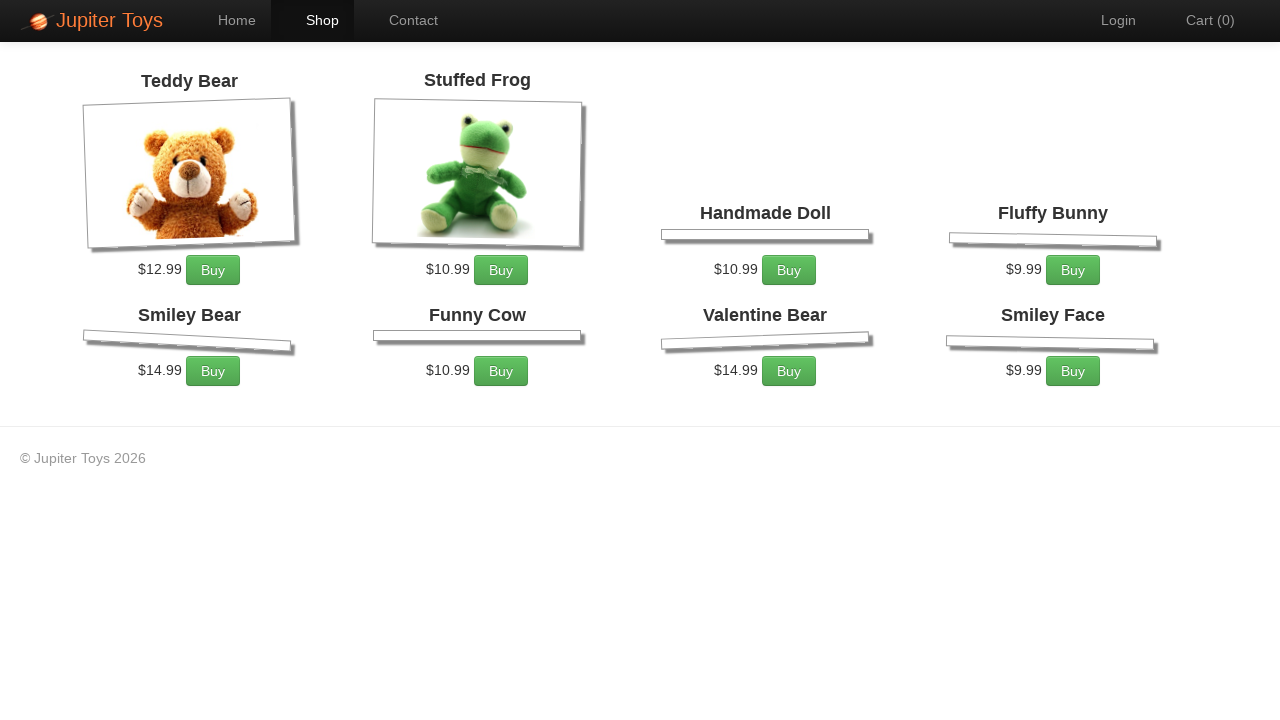

Shop page loaded and Teddy Bear product visible
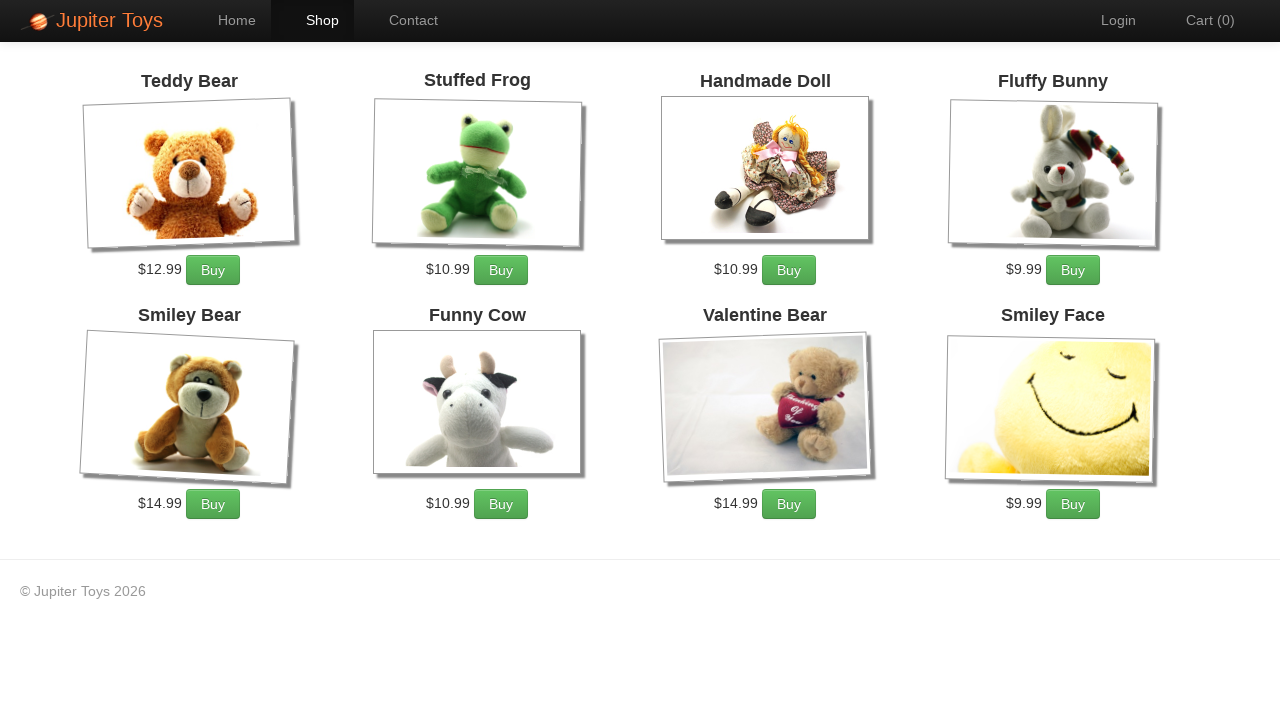

Clicked 'Buy' button for Teddy Bear at (213, 270) on #product-1 a
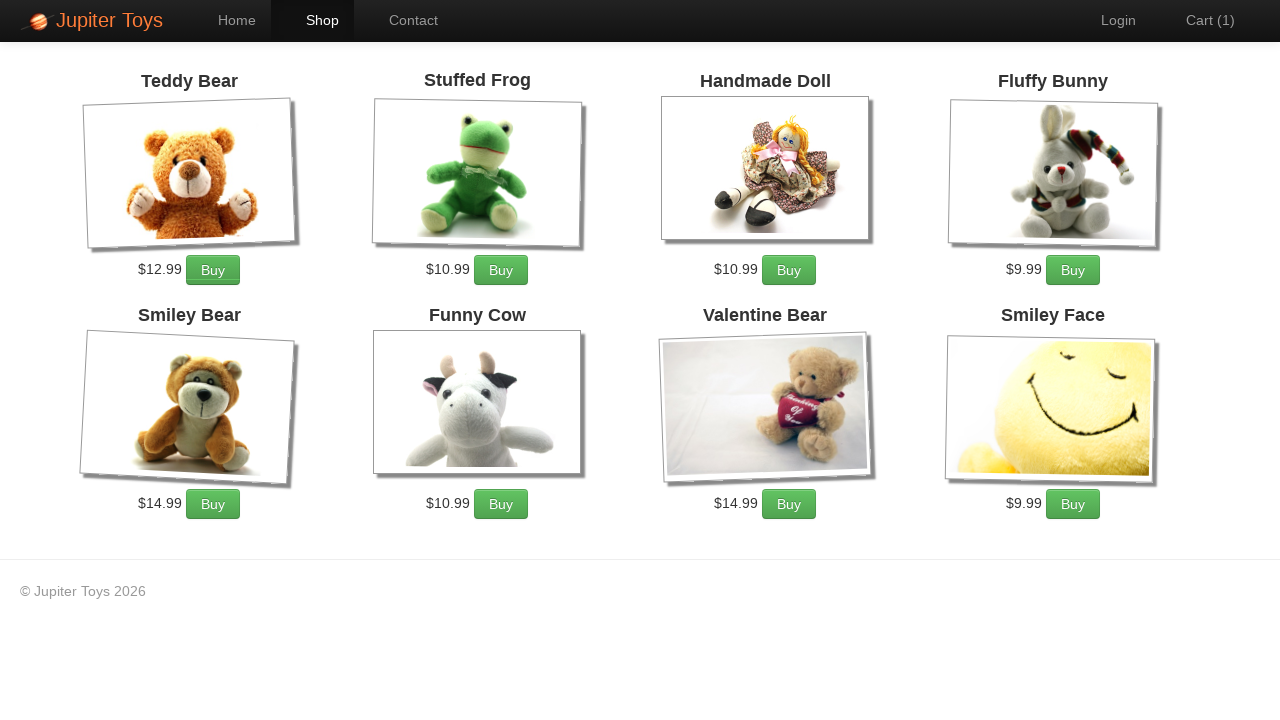

Waited for cart to update
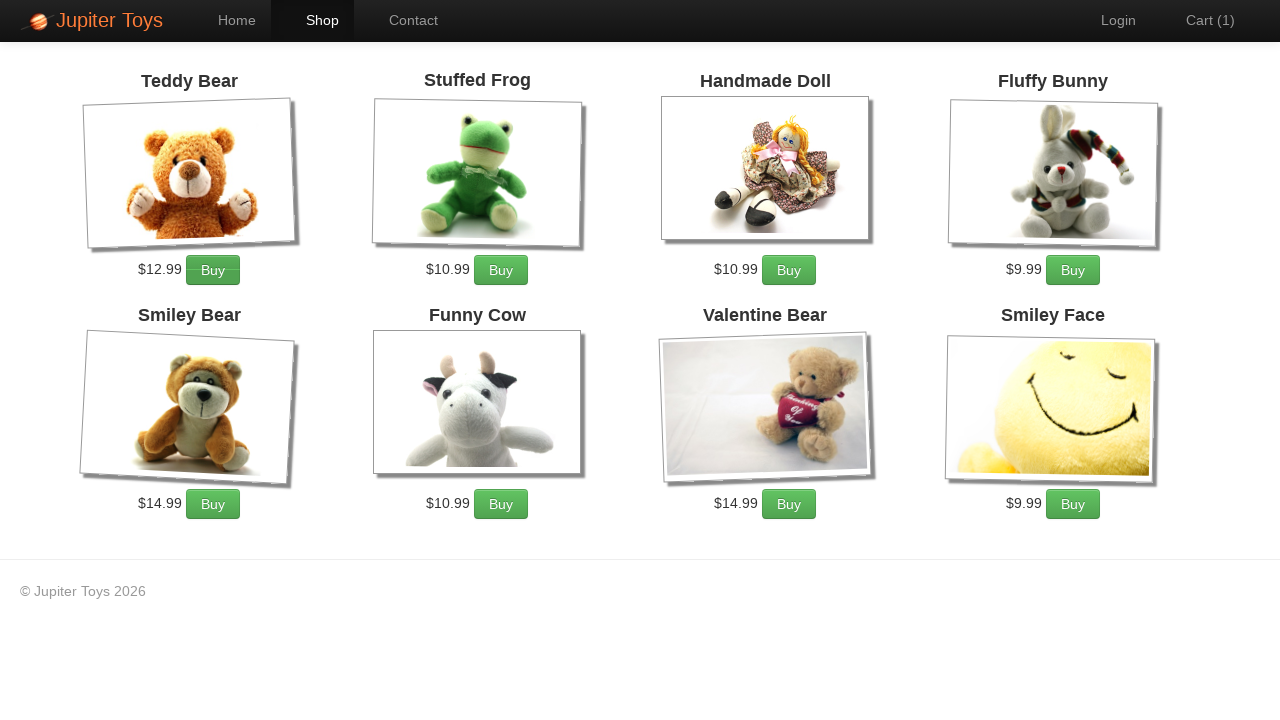

Verified cart shows 1 item
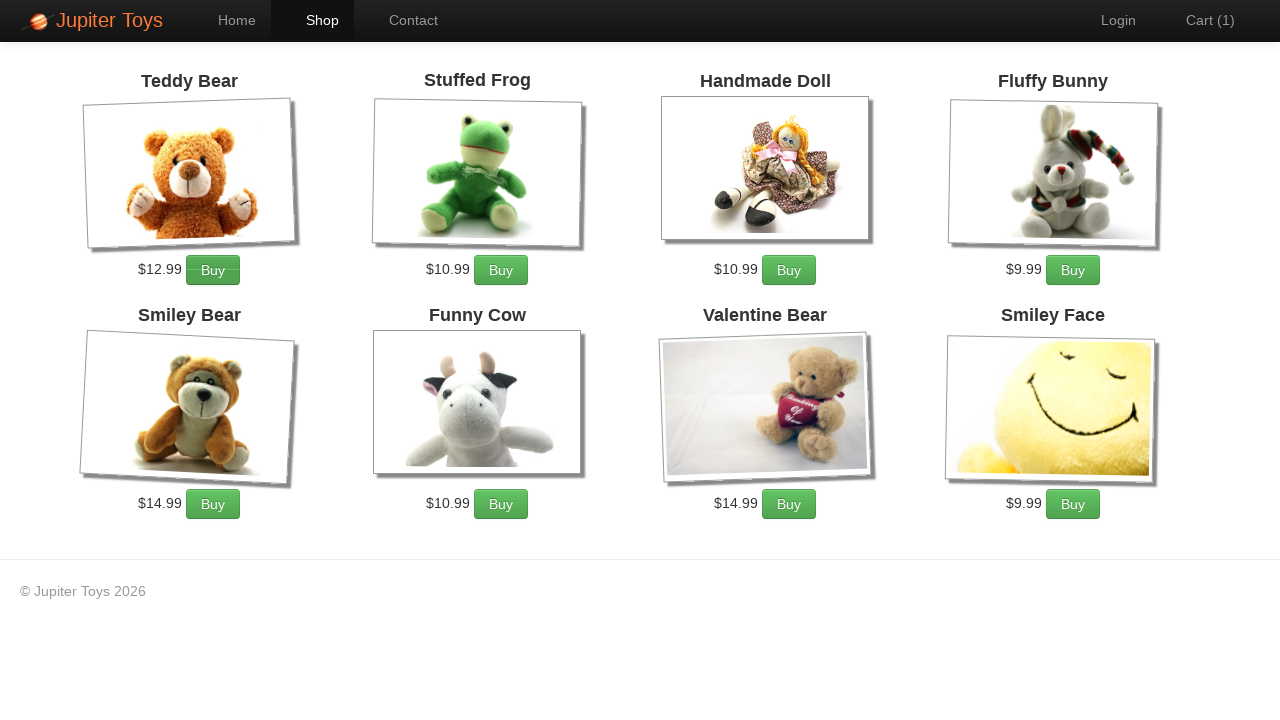

Clicked on cart to view contents at (1200, 20) on #nav-cart
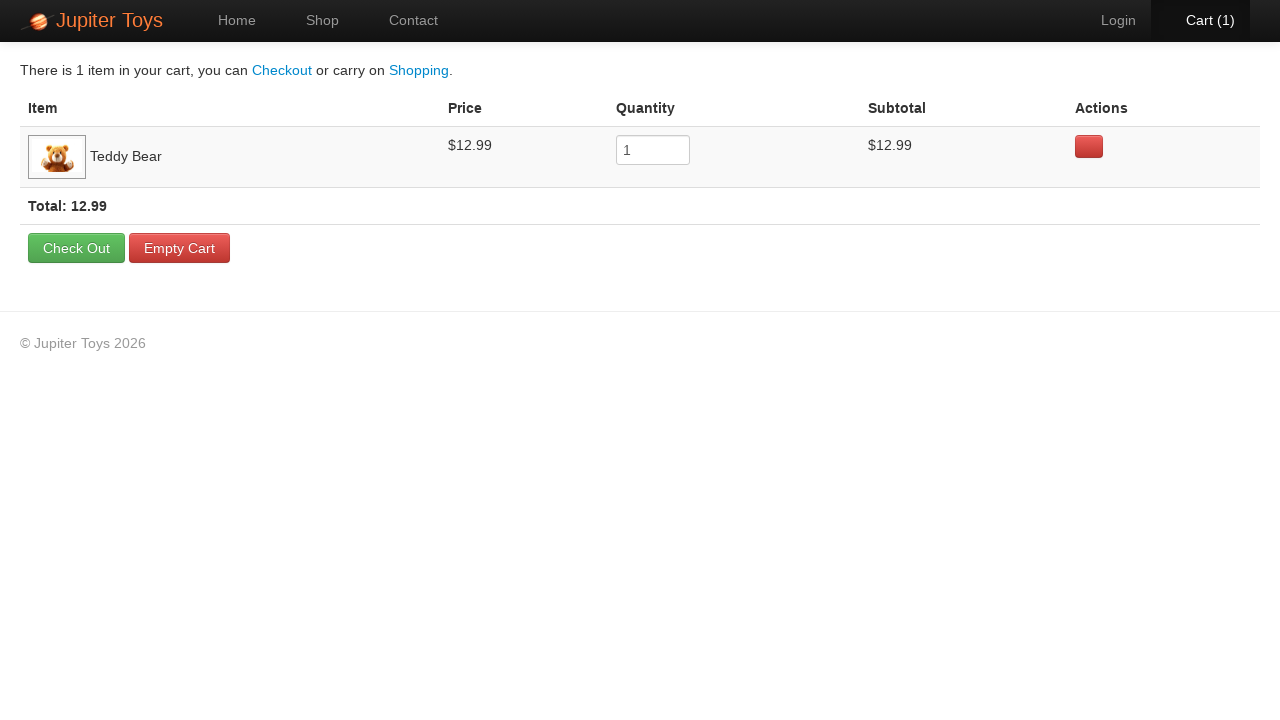

Cart page loaded with cart items
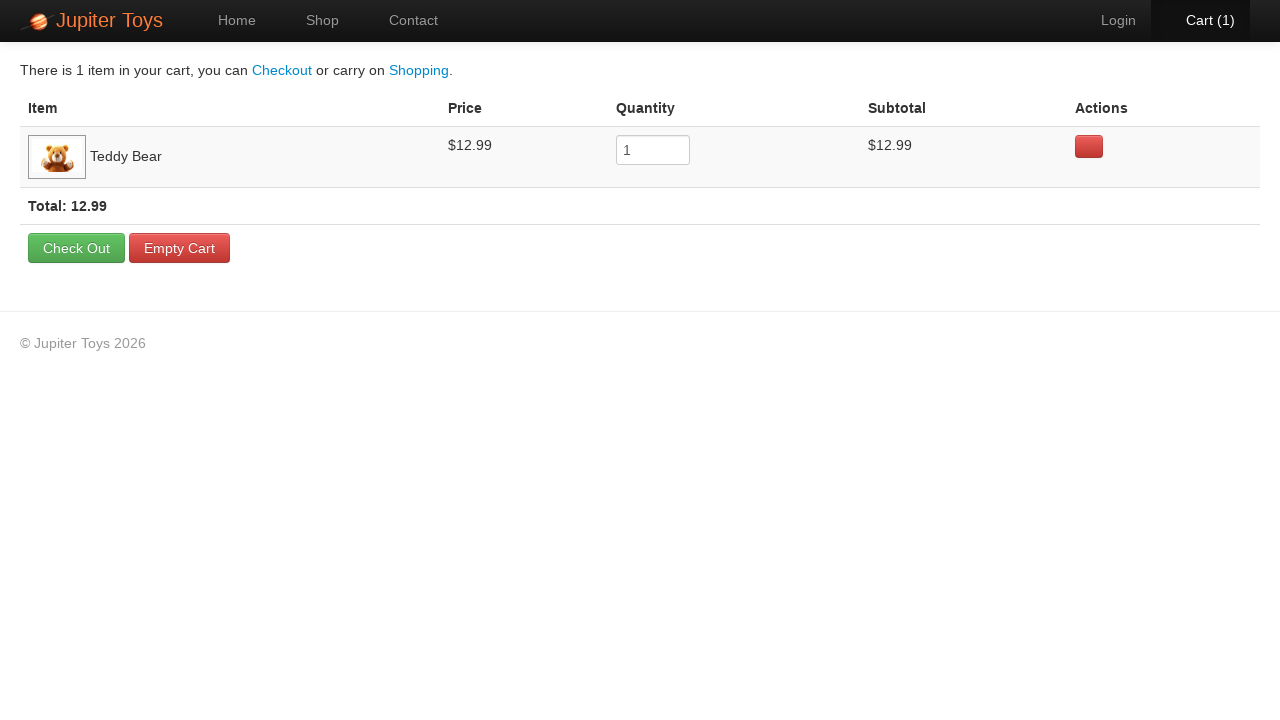

Verified Teddy Bear price is $12.99
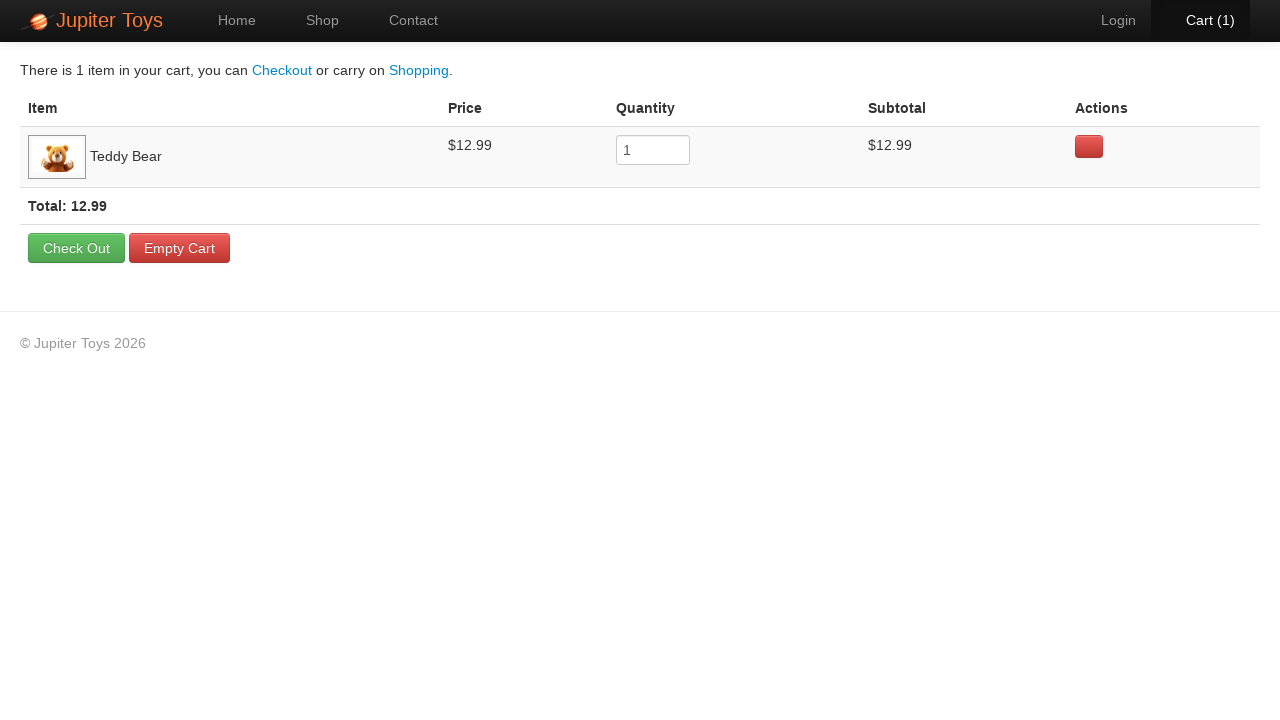

Verified cart item quantity is 1
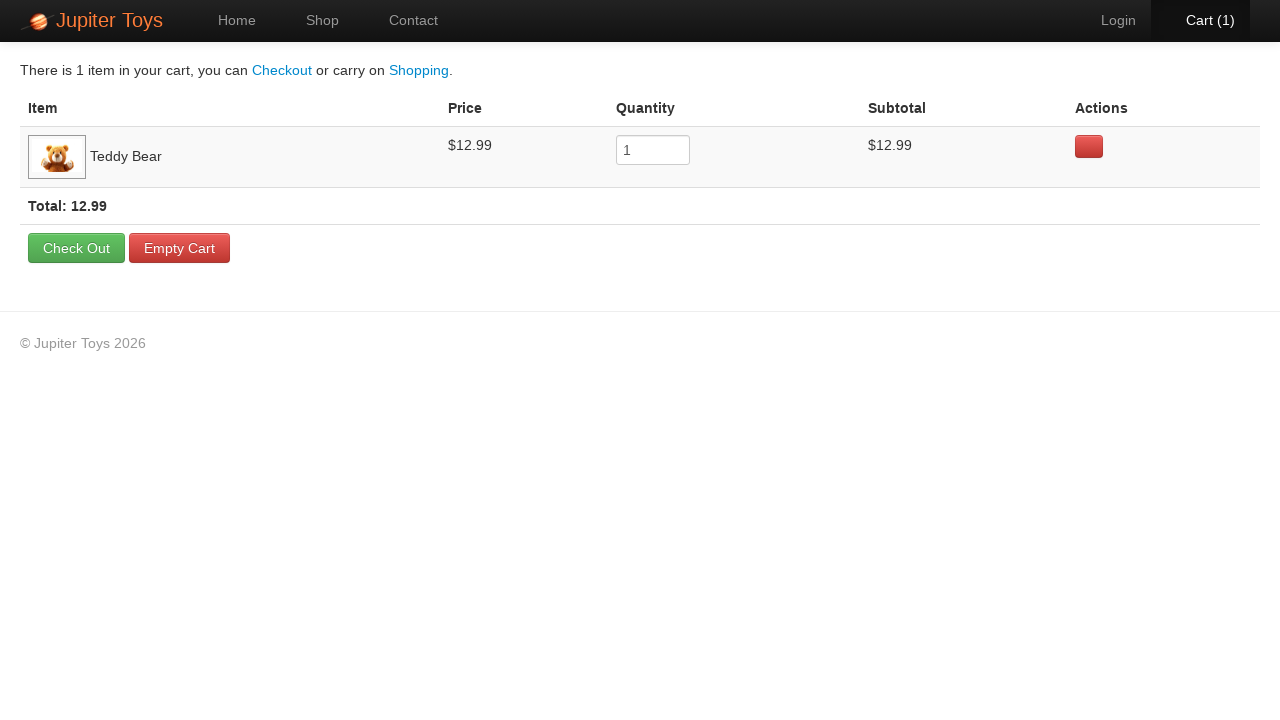

Verified cart subtotal is $12.99
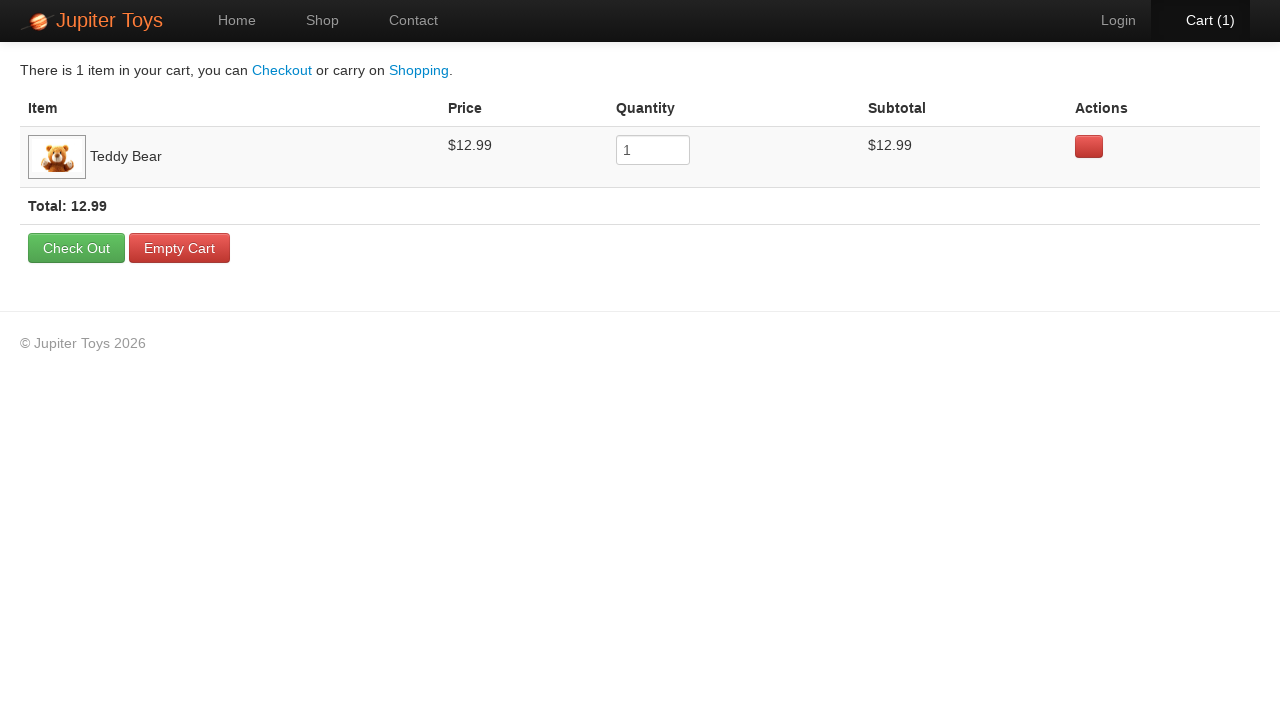

Clicked Checkout button at (76, 248) on a.btn-checkout.btn.btn-success
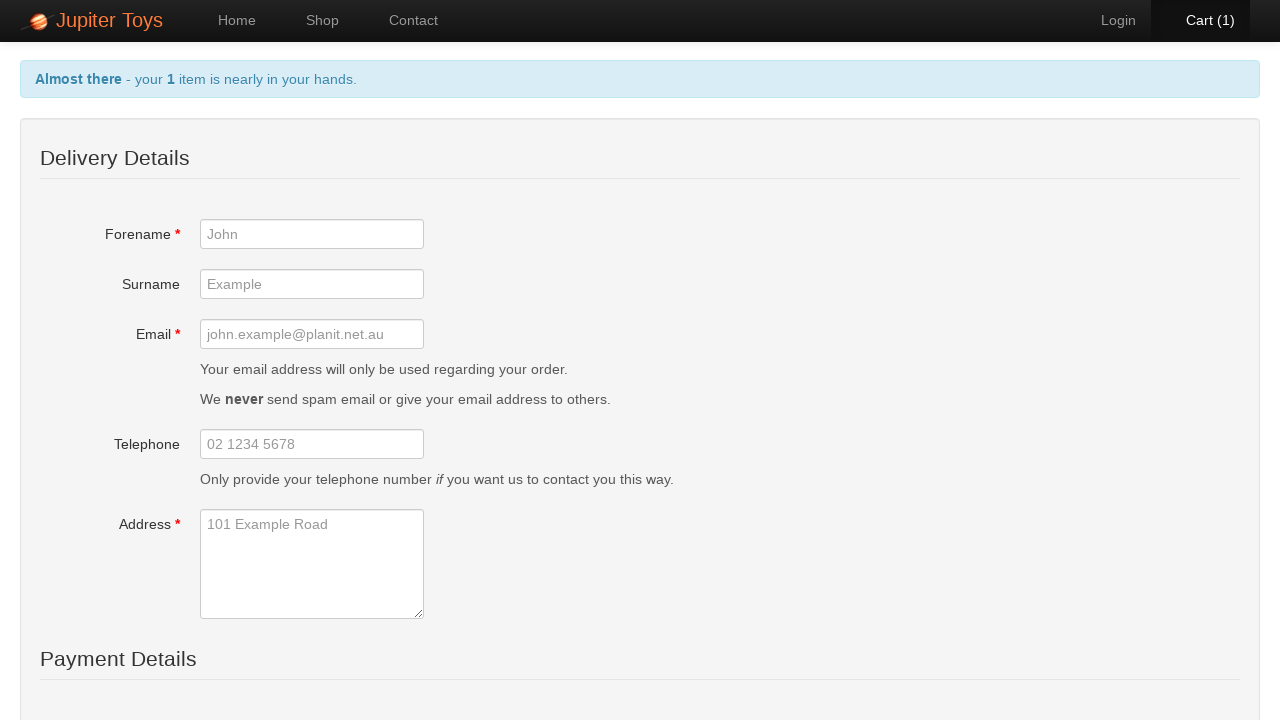

Checkout form loaded
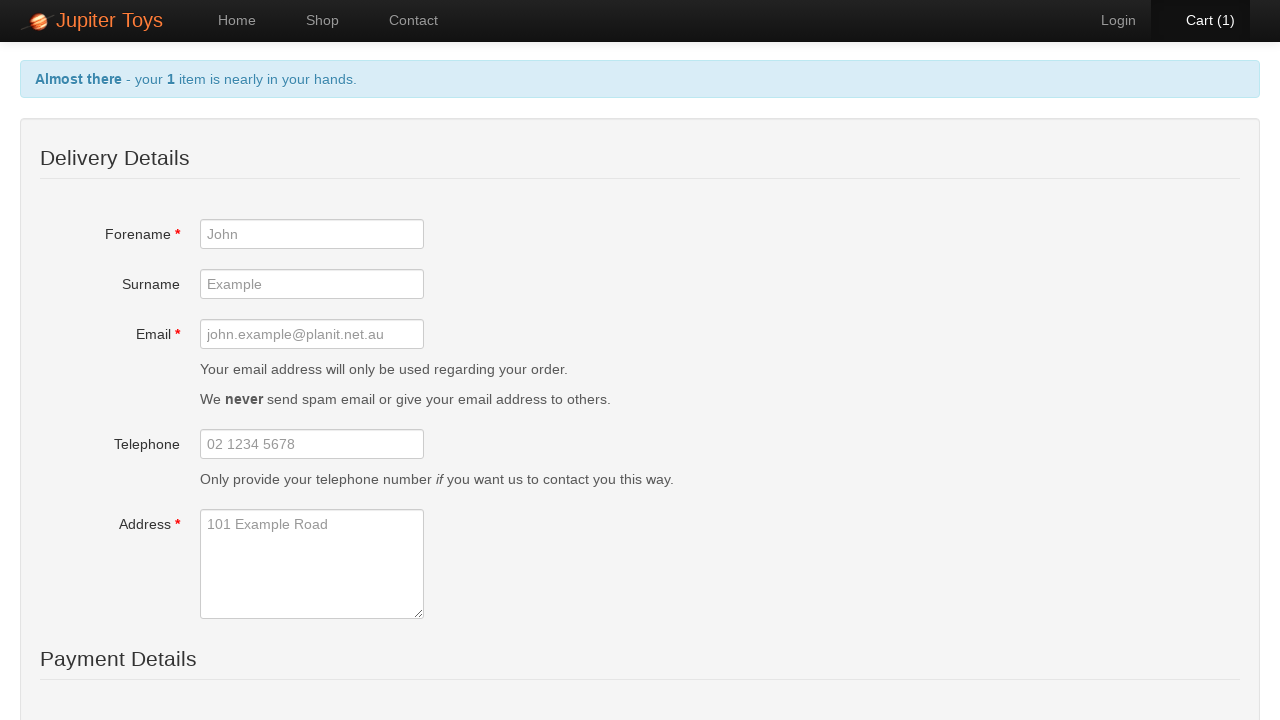

Filled forename field with 'Marc' on #forename
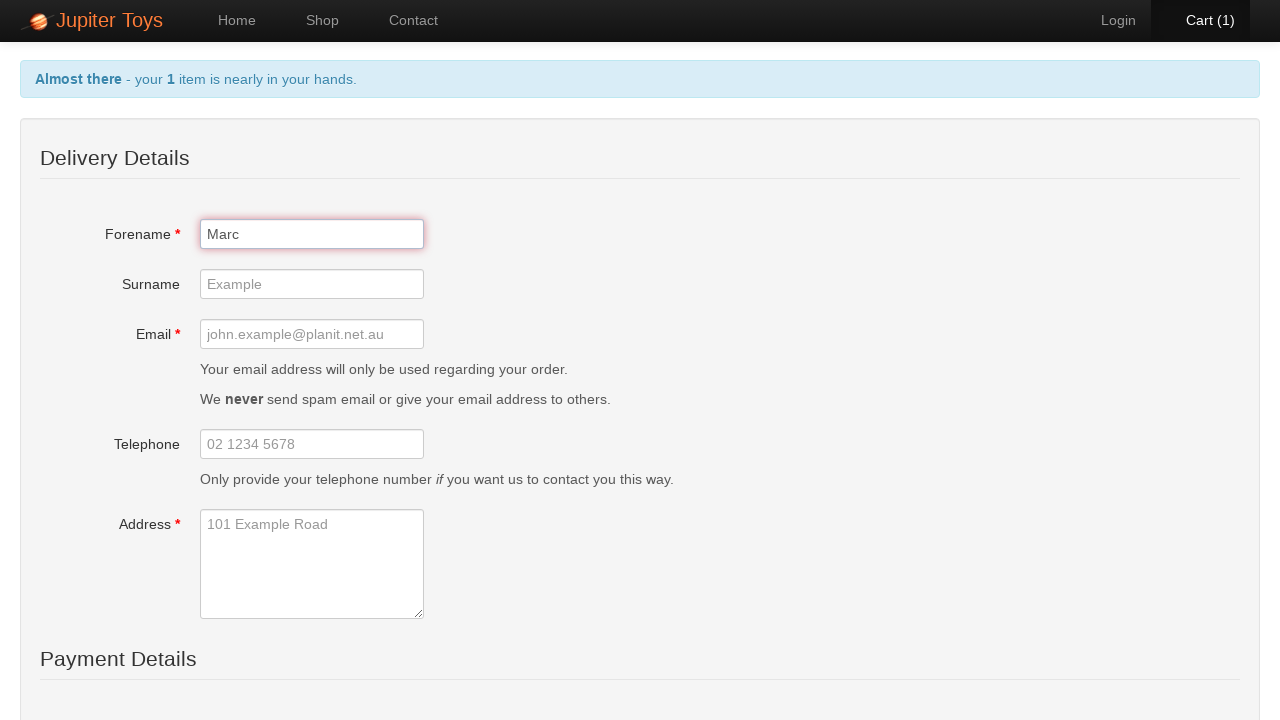

Filled surname field with 'Leonardo' on #surname
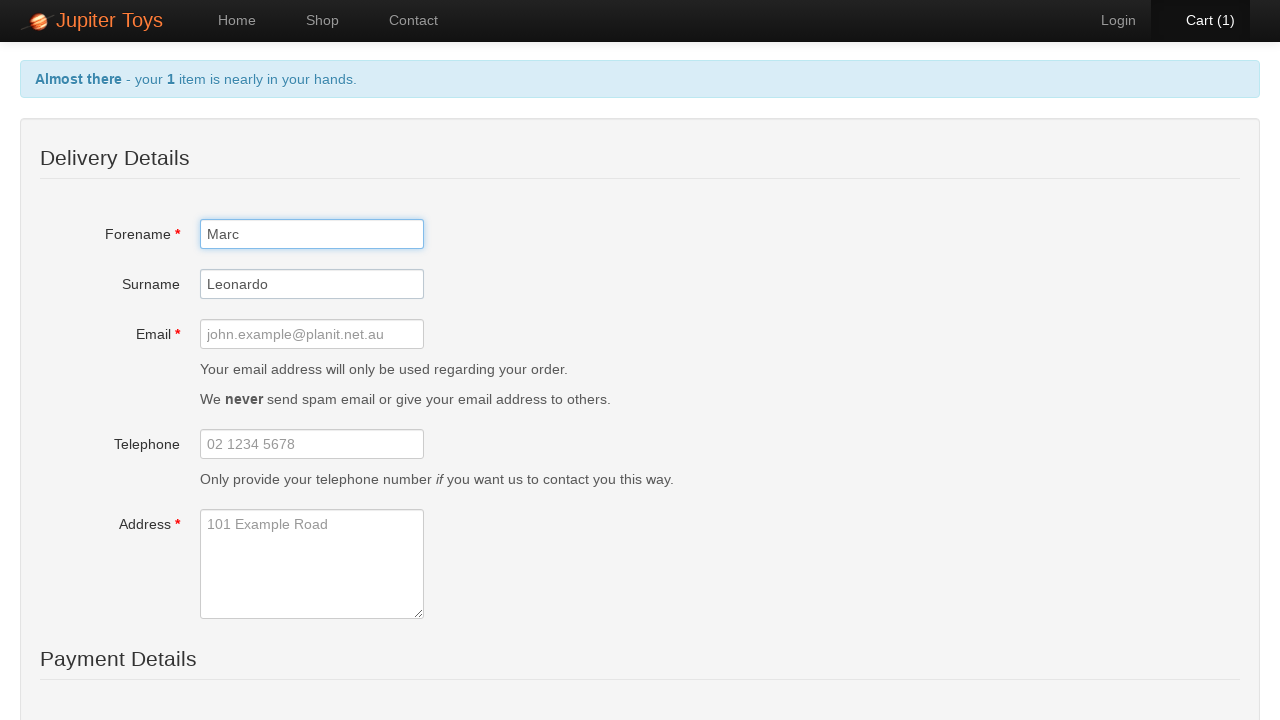

Filled email field with 'test@gmail.com' on #email
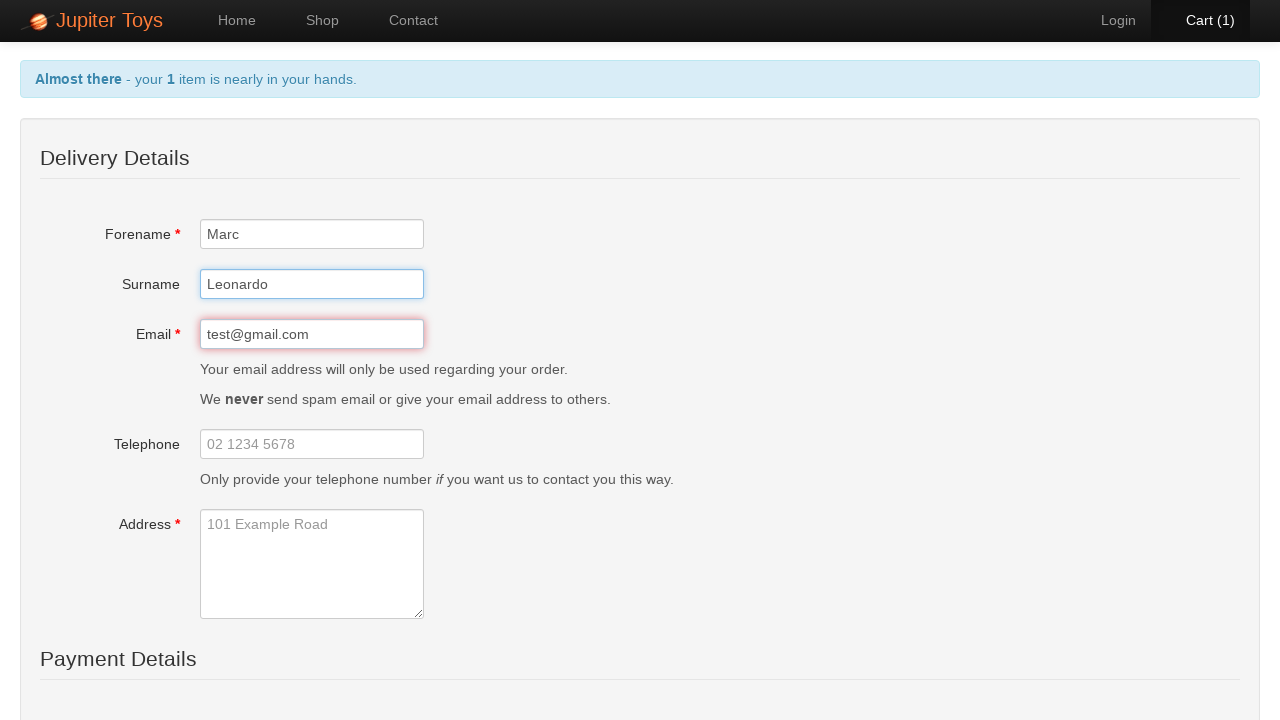

Filled telephone field with '0412345678' on #telephone
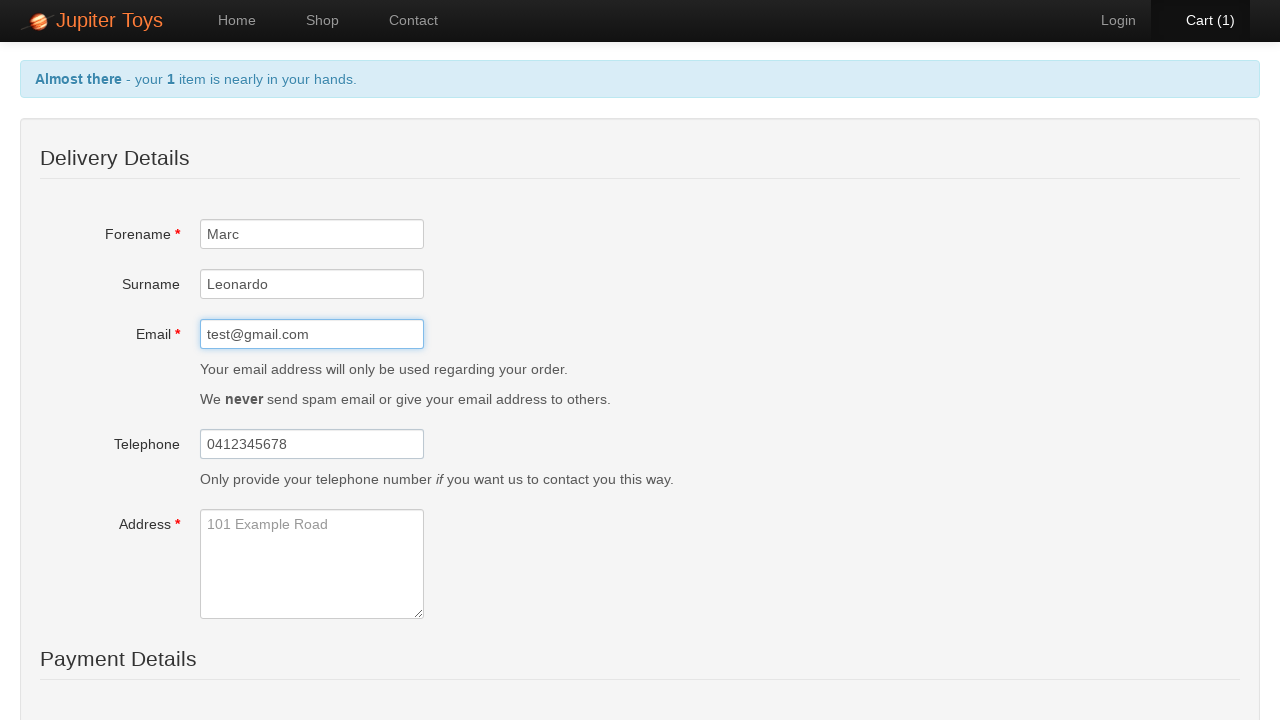

Filled address field with '11 Test Street, Melbourne VIC 3000' on #address
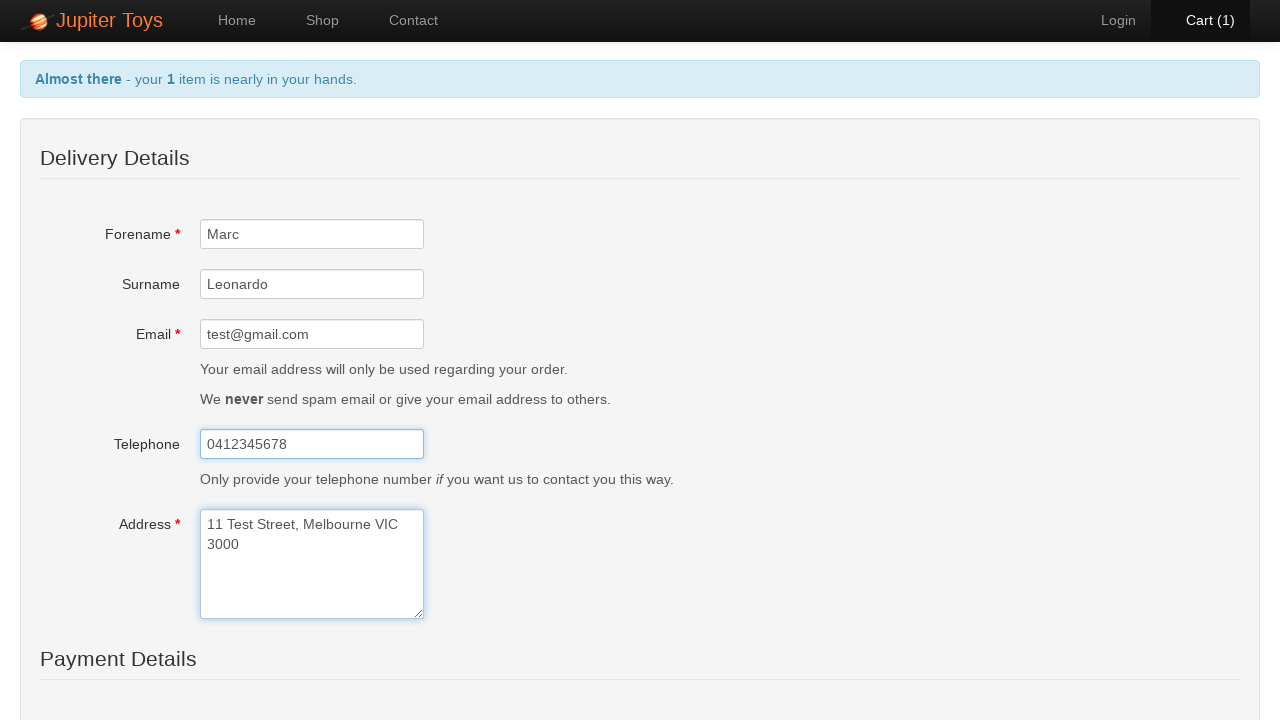

Selected 'Visa' as card type on #cardType
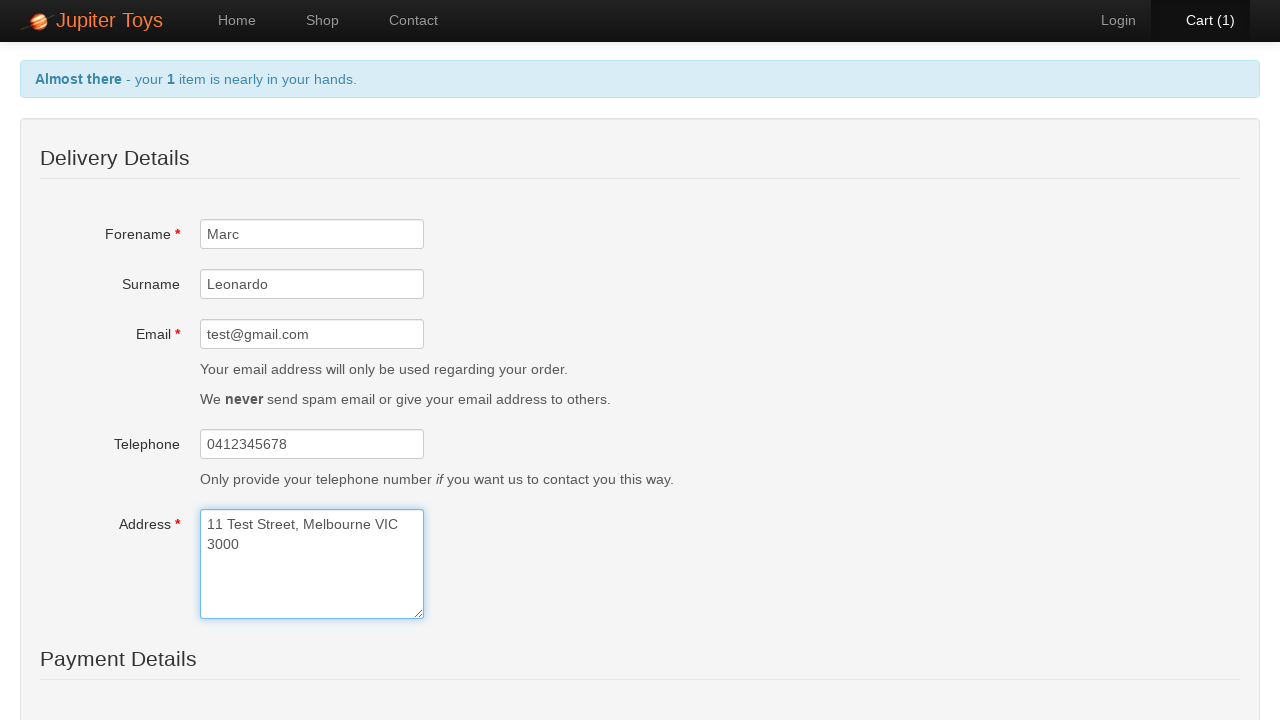

Filled card number field with test card number on #card
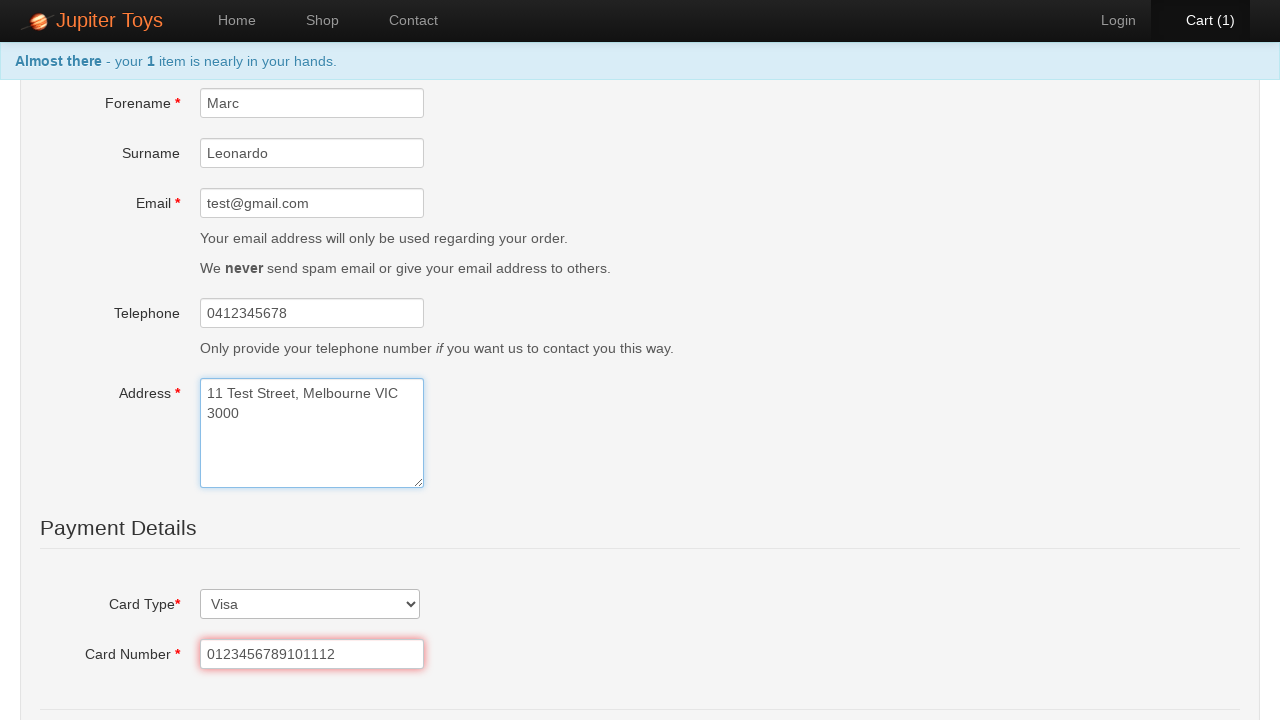

Clicked checkout submit button at (237, 553) on #checkout-submit-btn
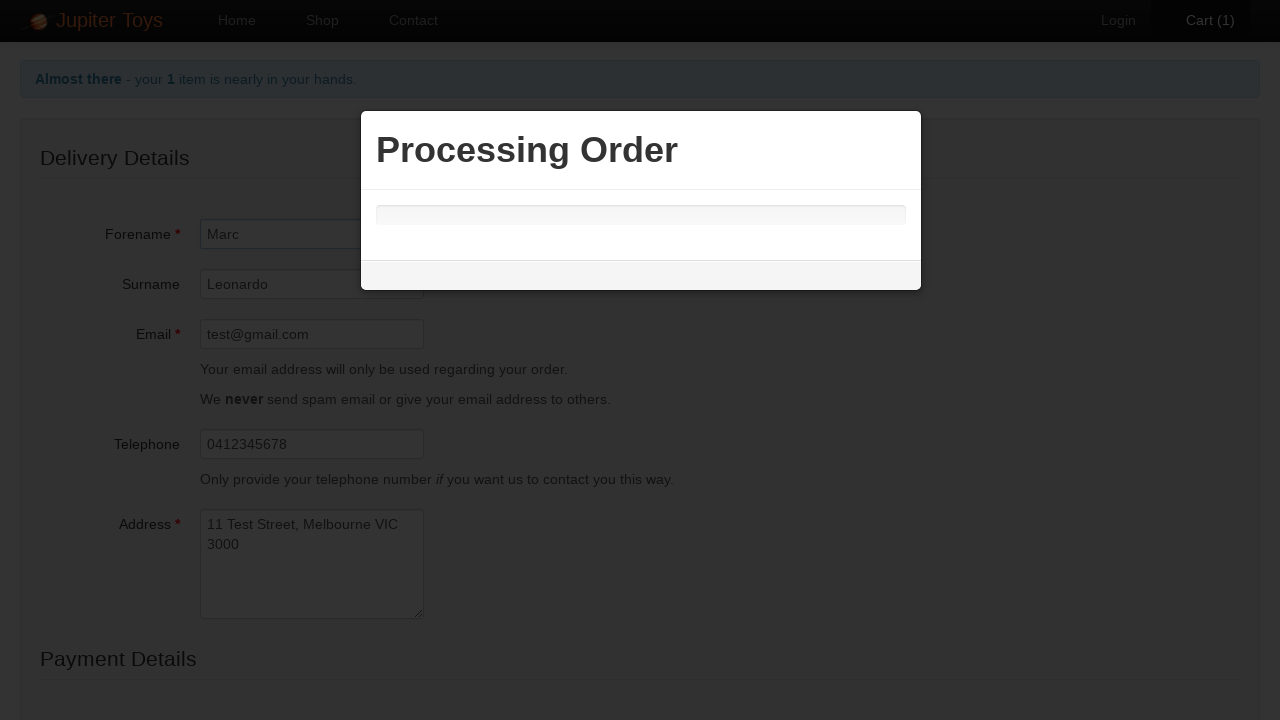

Order confirmation page loaded with success message
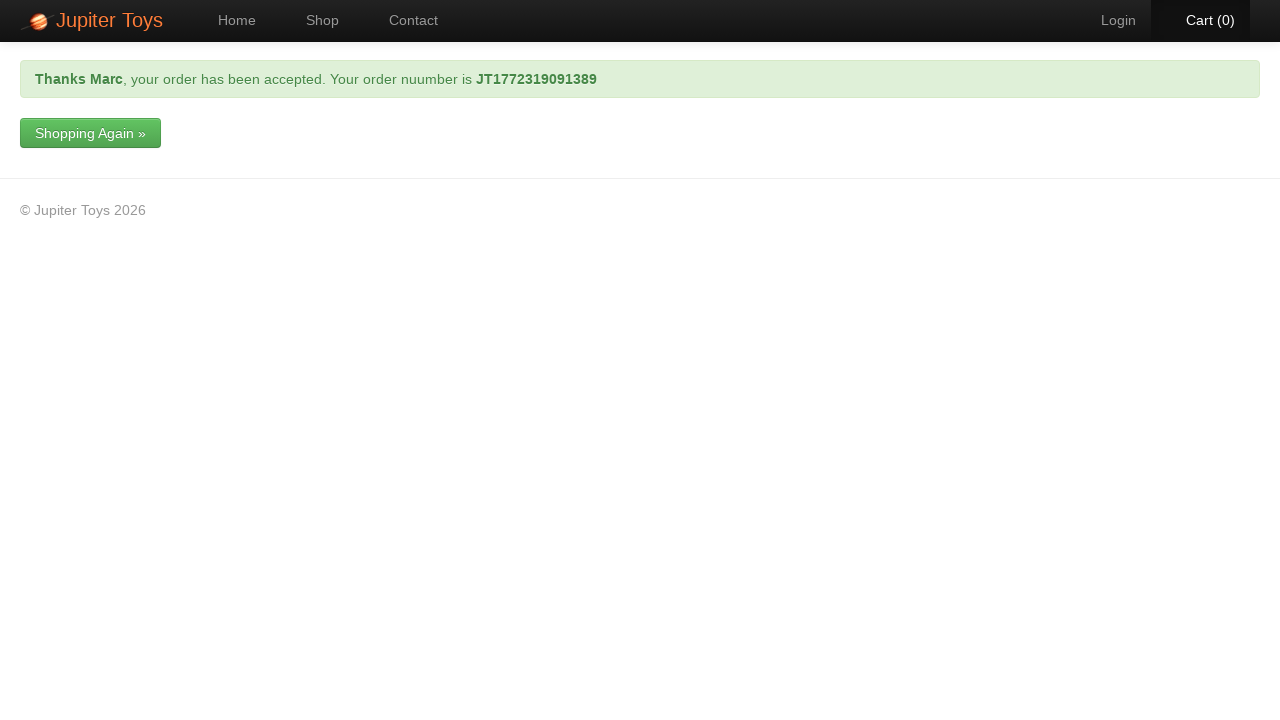

Verified order success message confirms Marc's order acceptance
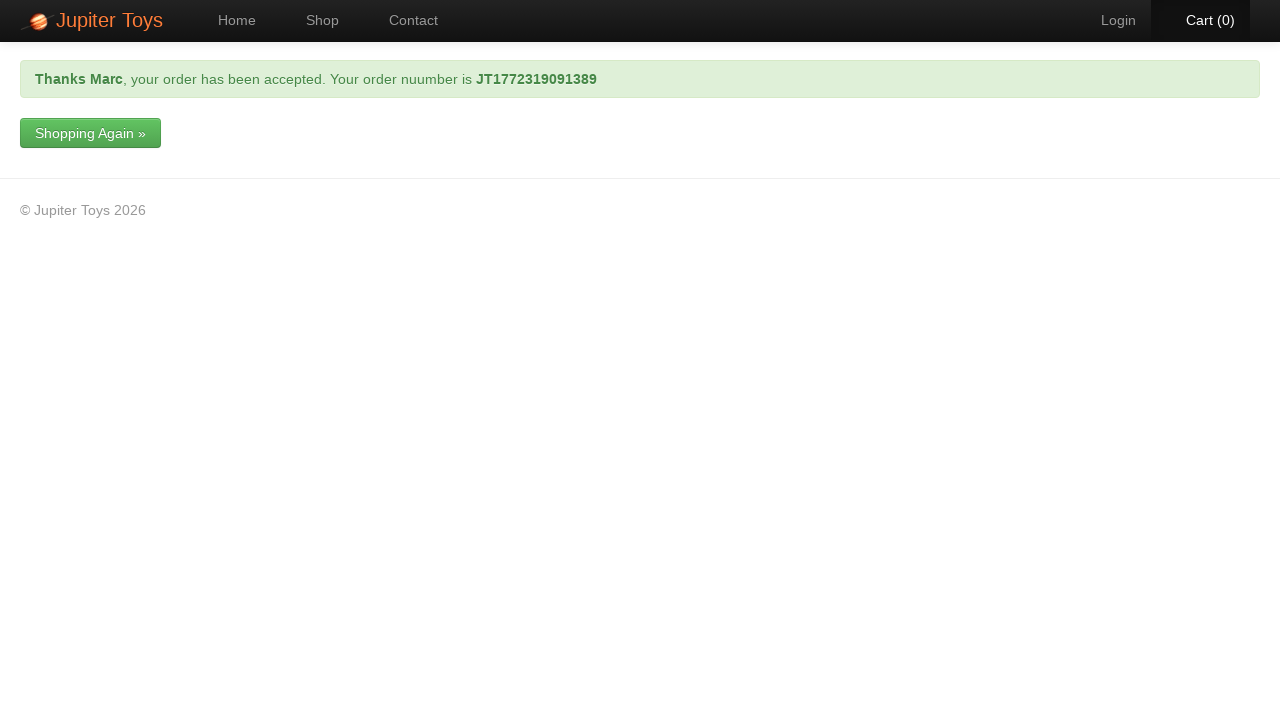

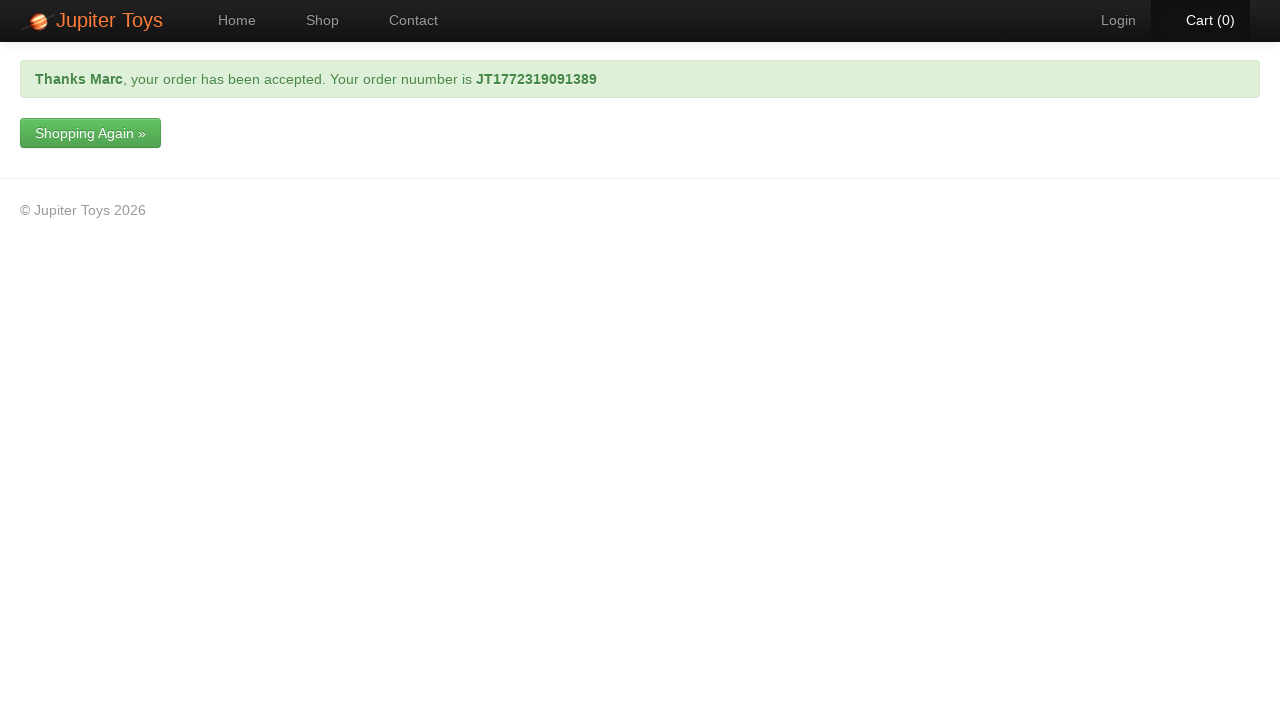